Tests relative locators on an Angular practice form by interacting with various form elements using above, below, toLeftOf, and toRightOf positioning

Starting URL: https://www.rahulshettyacademy.com/angularpractice/

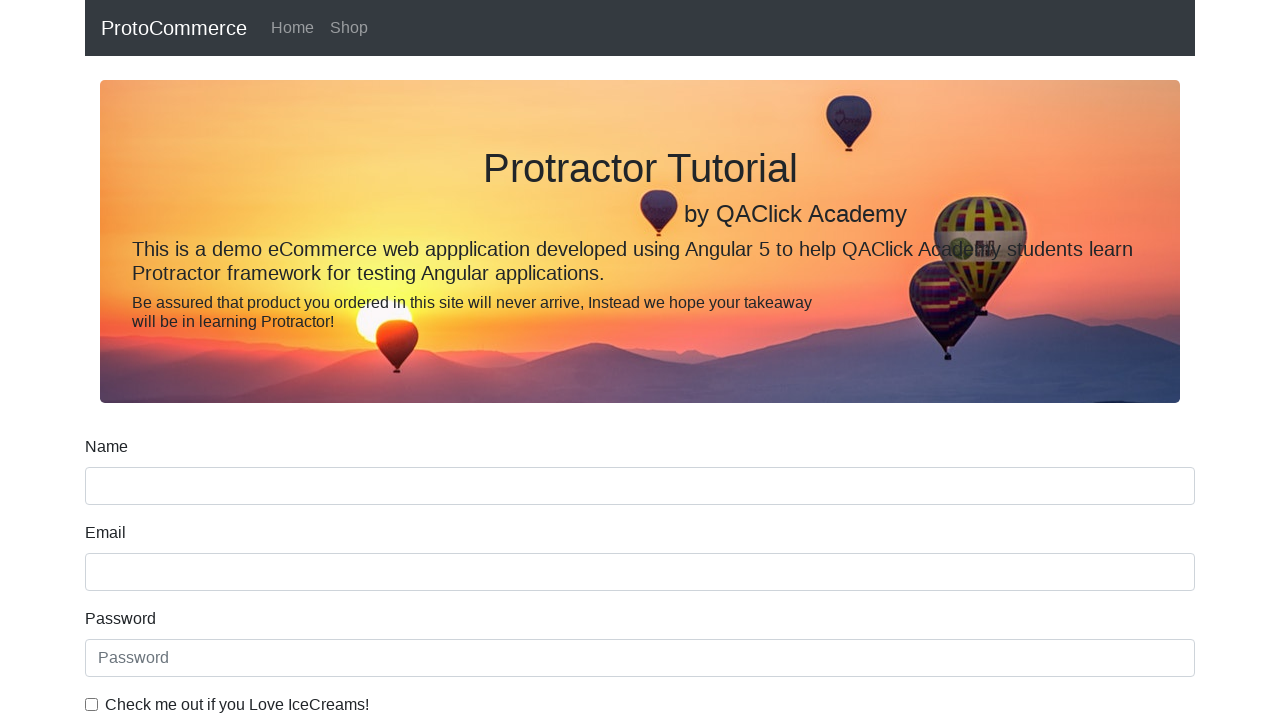

Navigated to Angular practice form
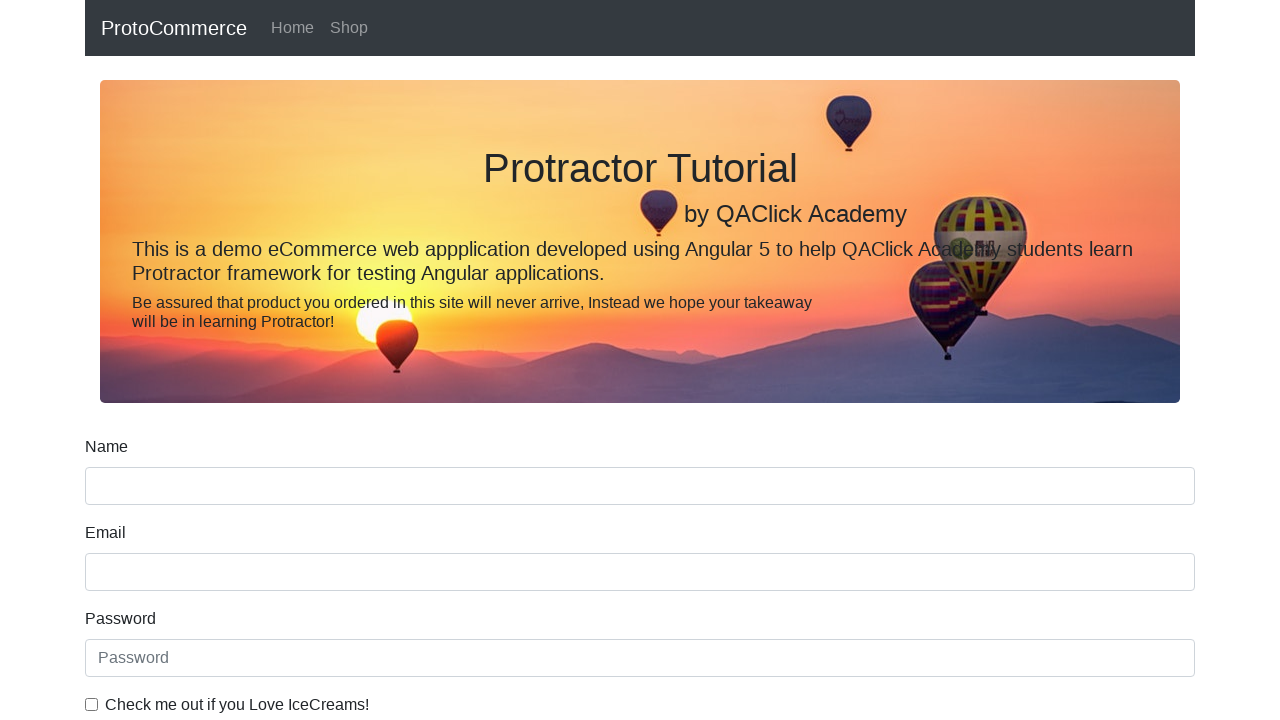

Located name input field
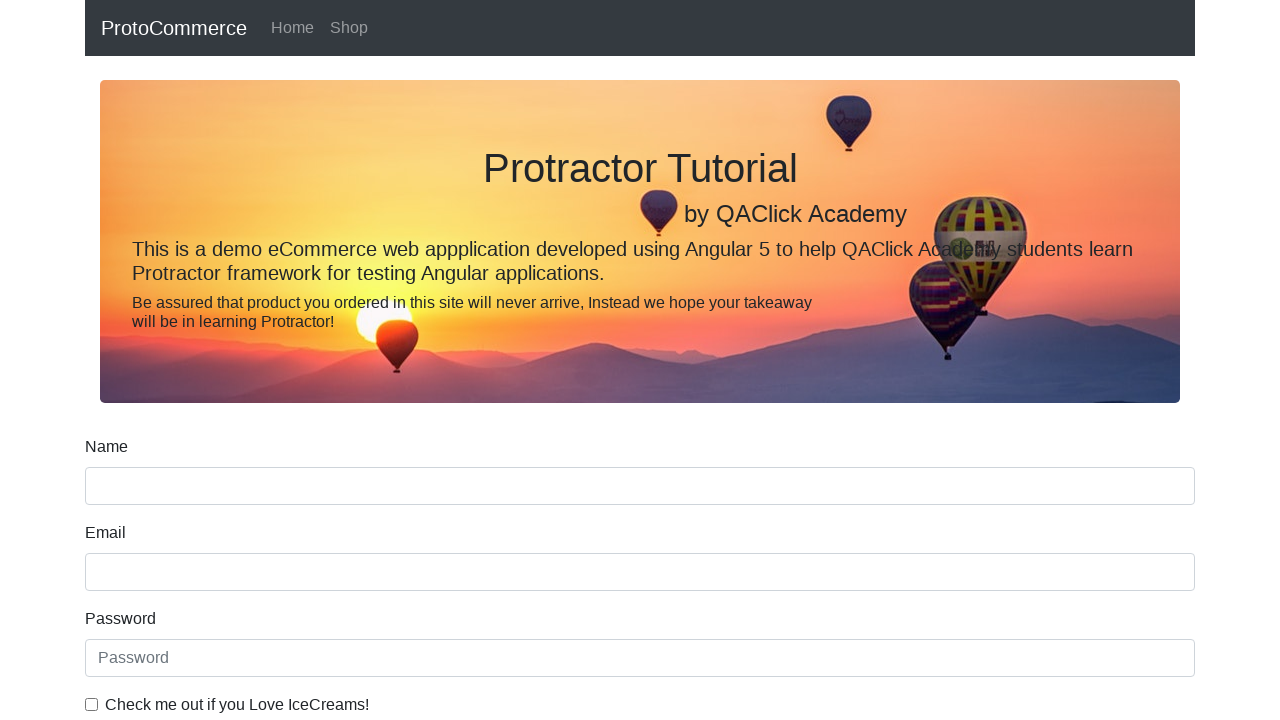

Located label above name field using relative locator
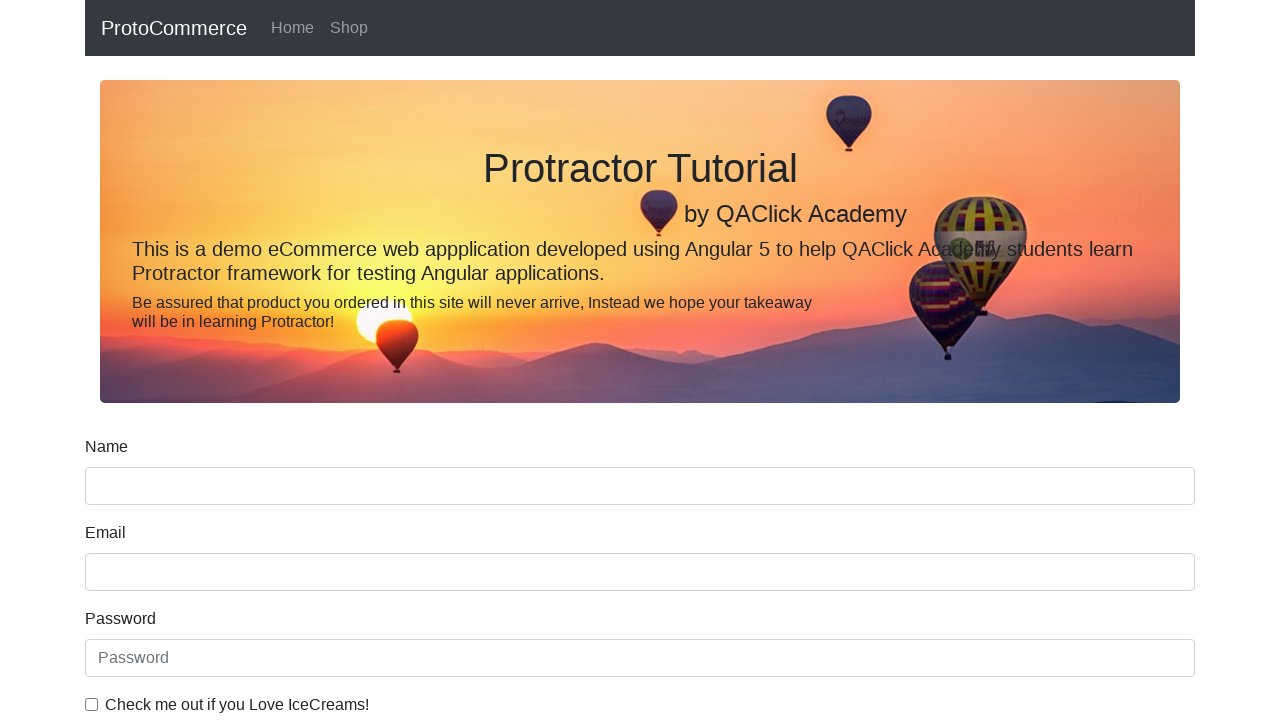

Retrieved and printed name label text content
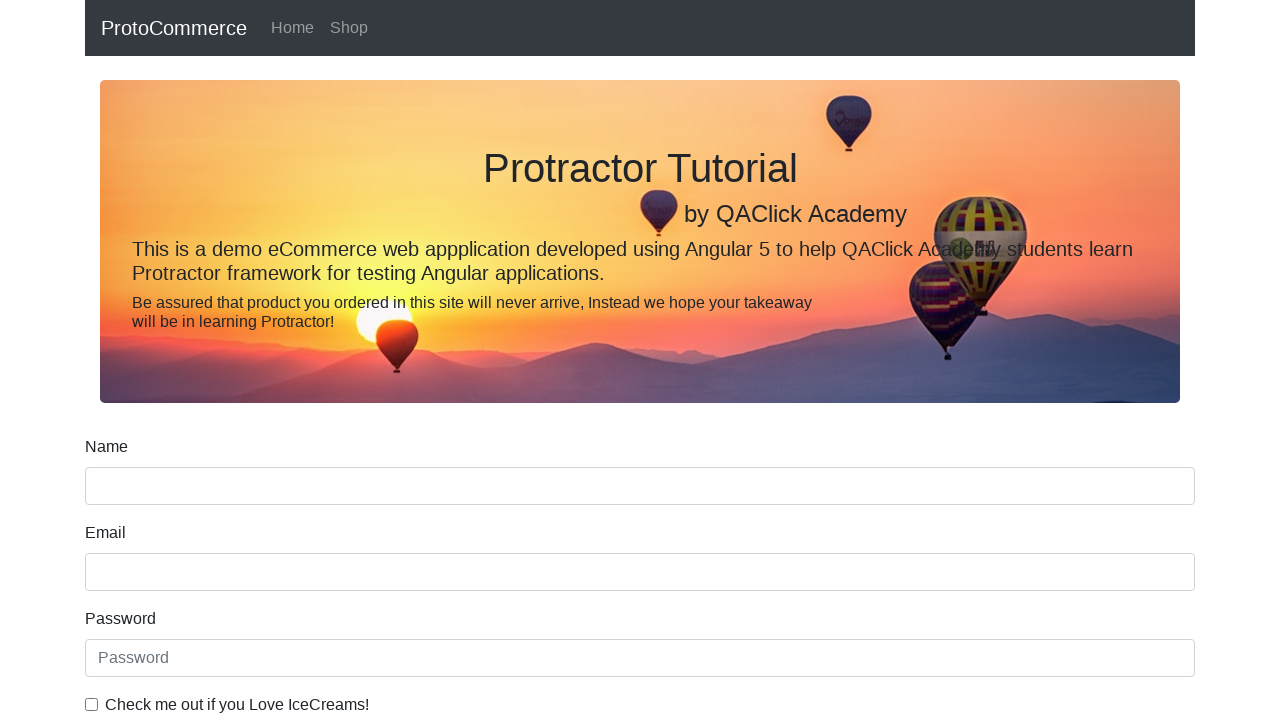

Located date of birth label
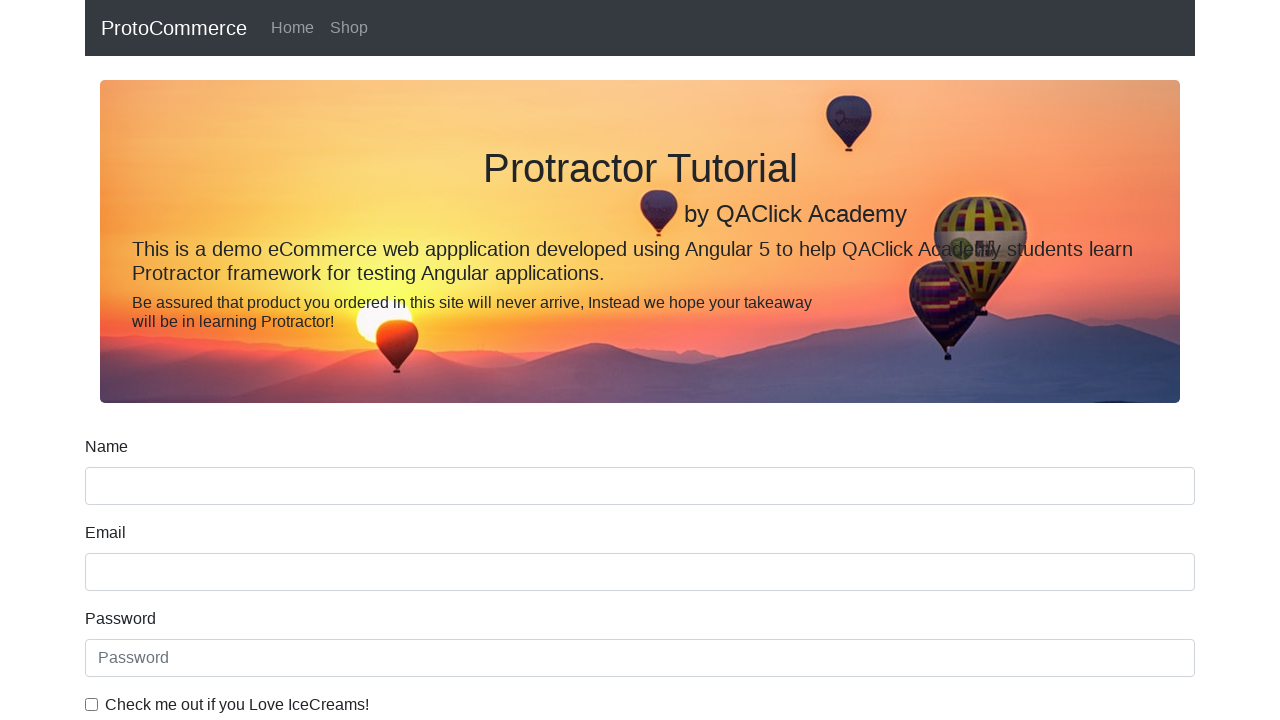

Filled date input field with date 1997-10-01 using relative locator below DOB label on input[type='date']
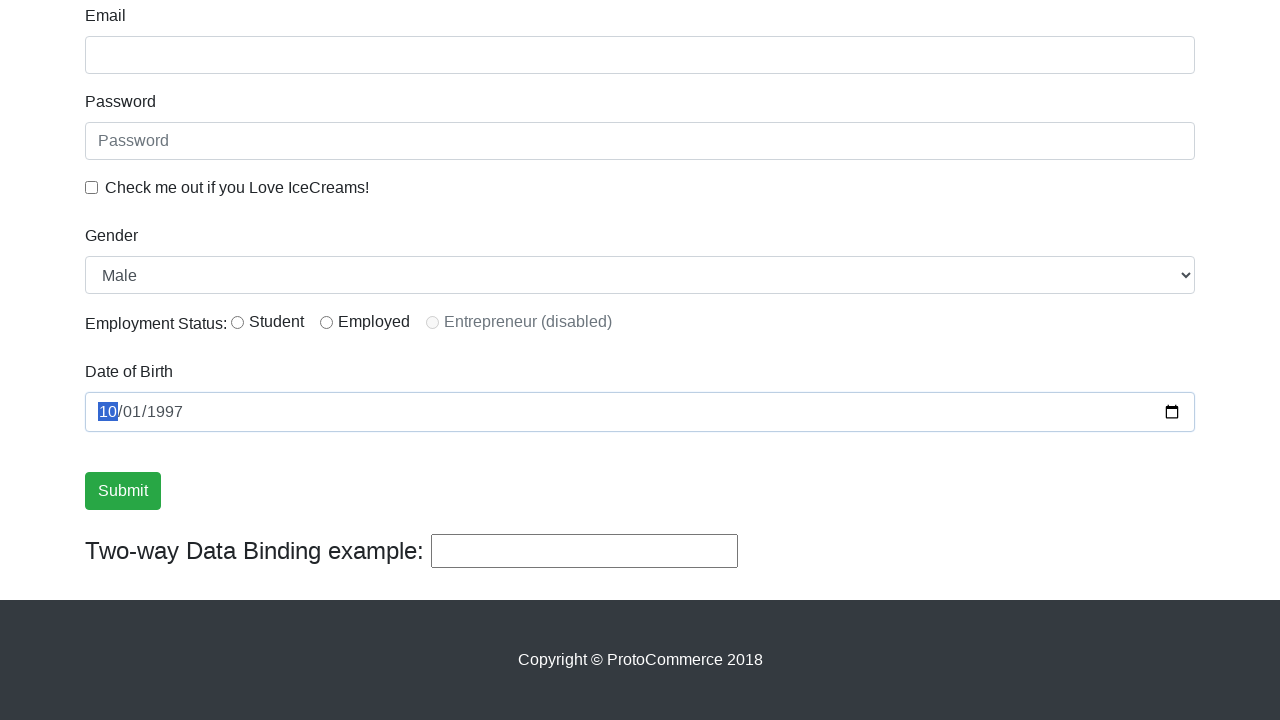

Checked the checkbox using relative positioning at (92, 187) on input#exampleCheck1
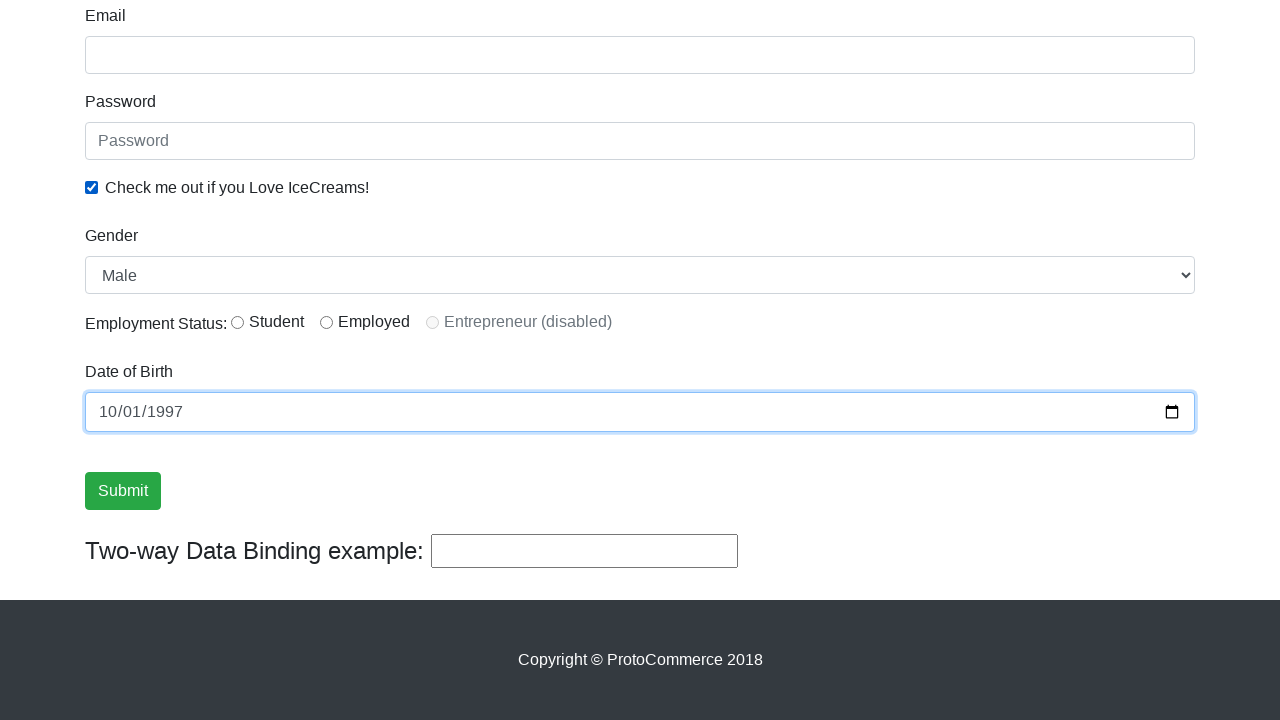

Located student radio button
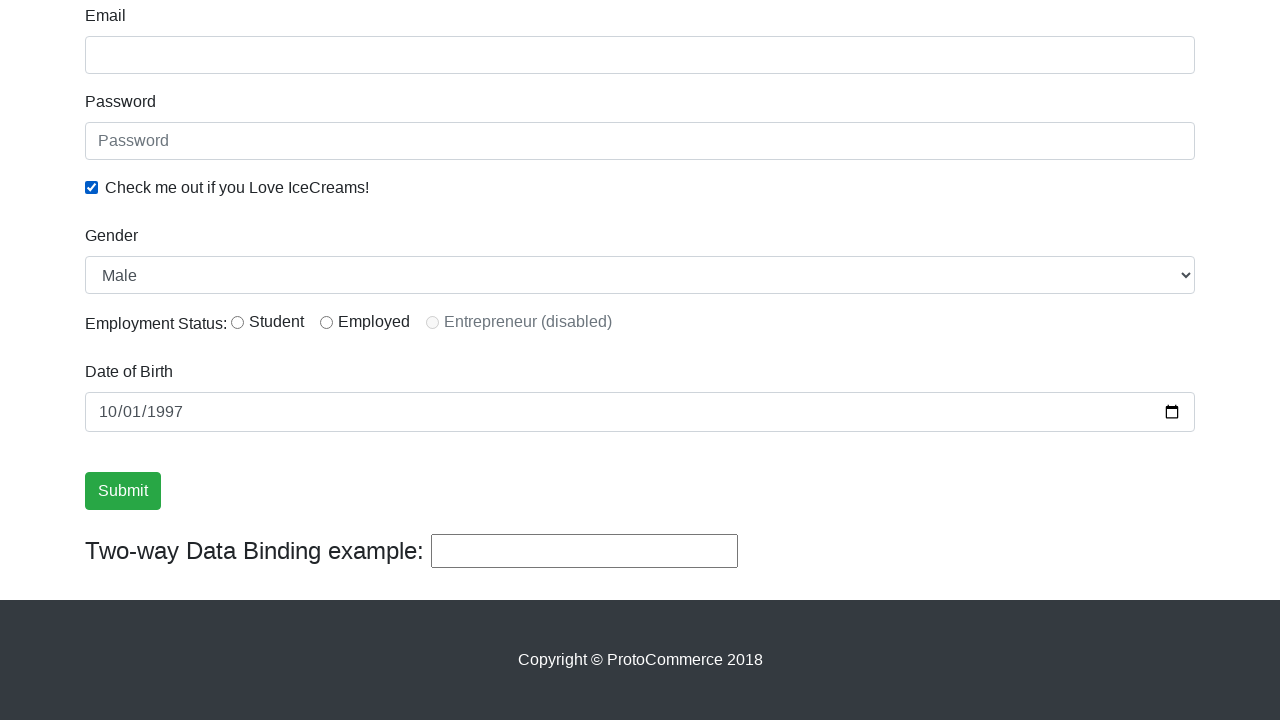

Located label to the right of student radio button using relative locator
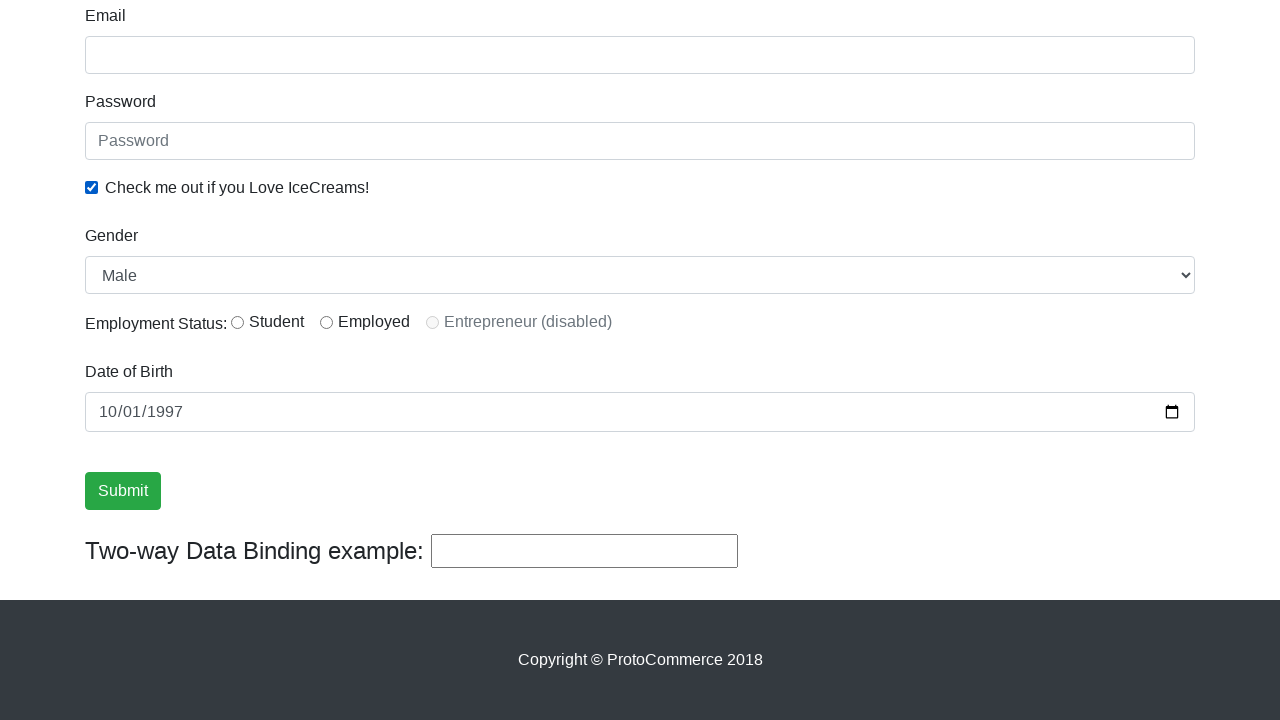

Retrieved and printed student radio label text content
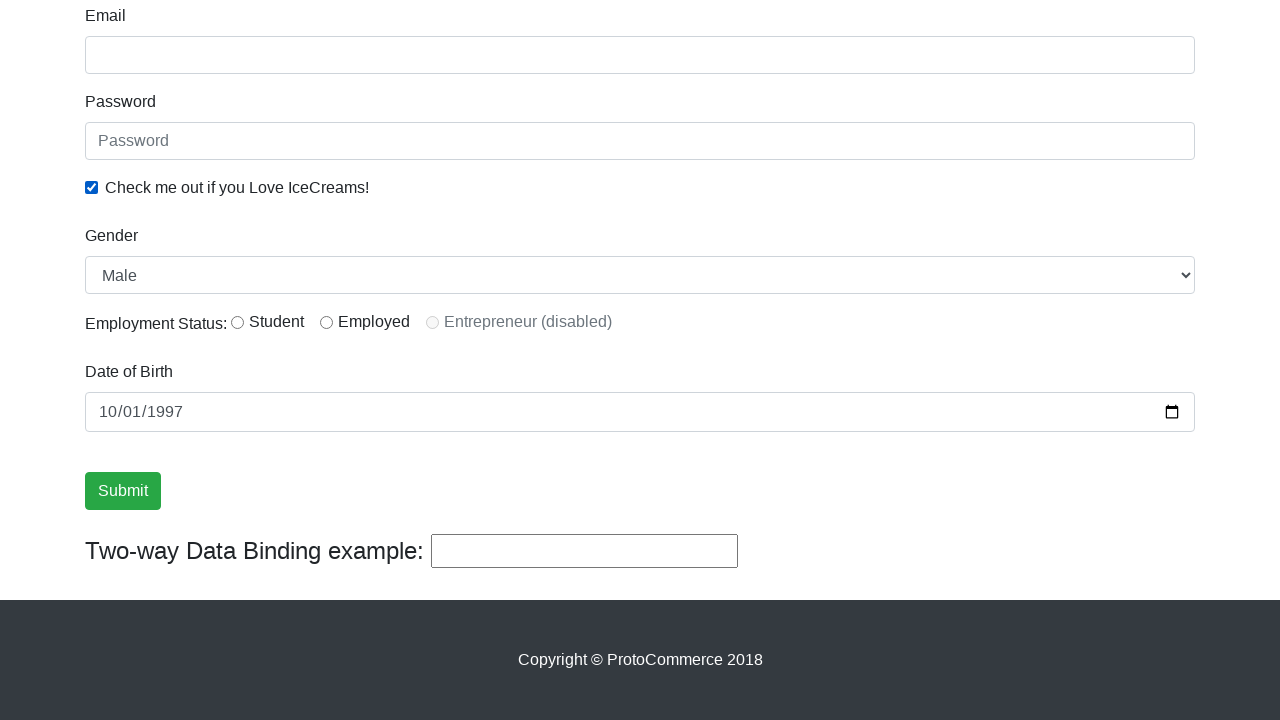

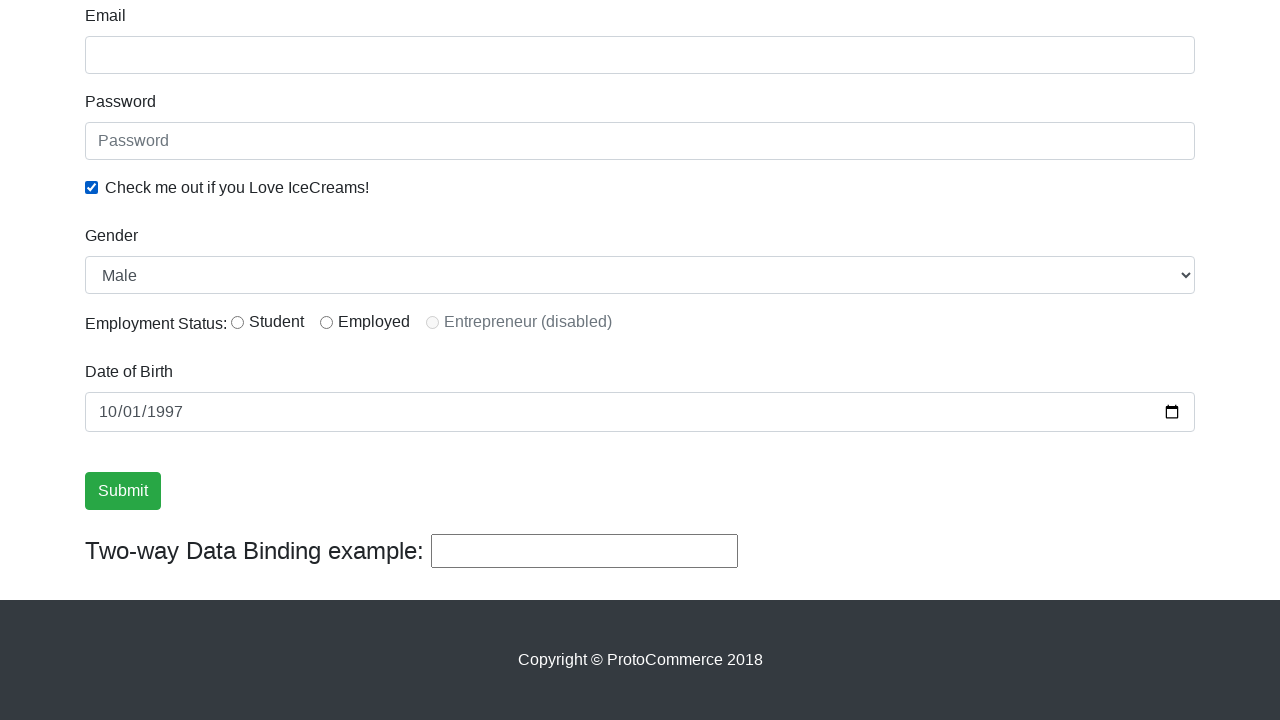